Tests context menu functionality by right-clicking on a hot spot element and verifying the alert message that appears.

Starting URL: https://the-internet.herokuapp.com/context_menu

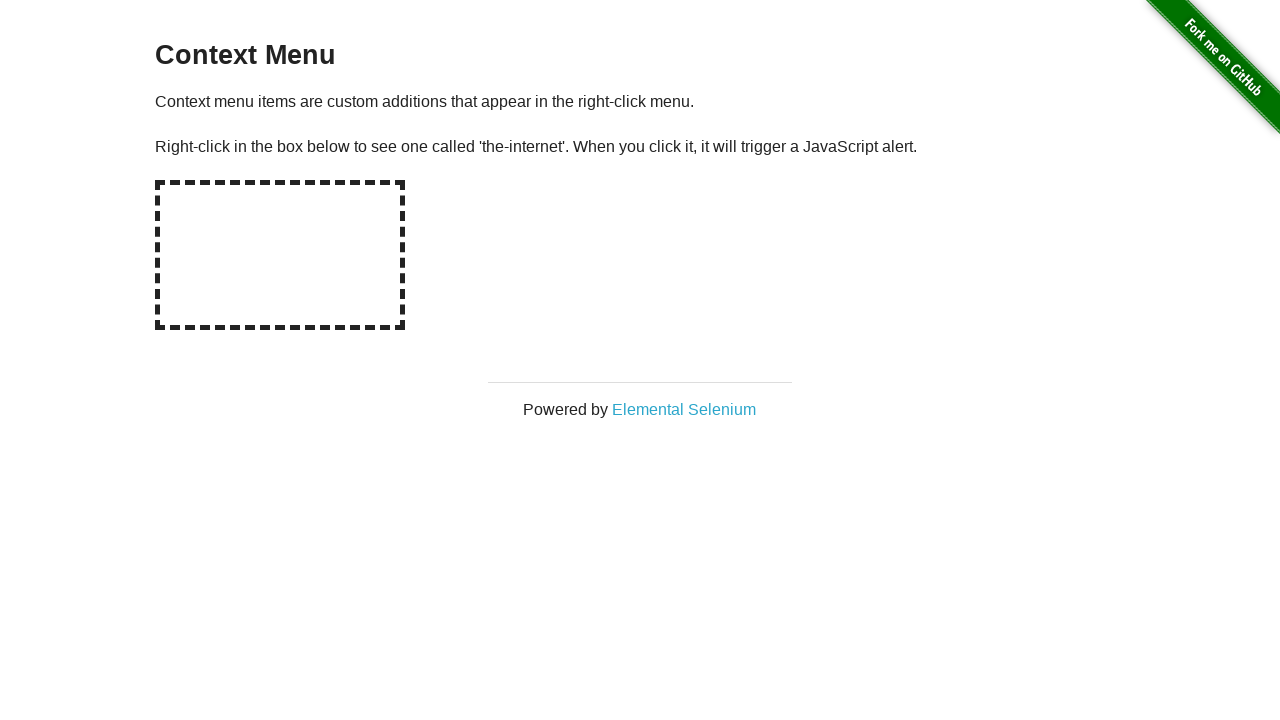

Located the hot spot element
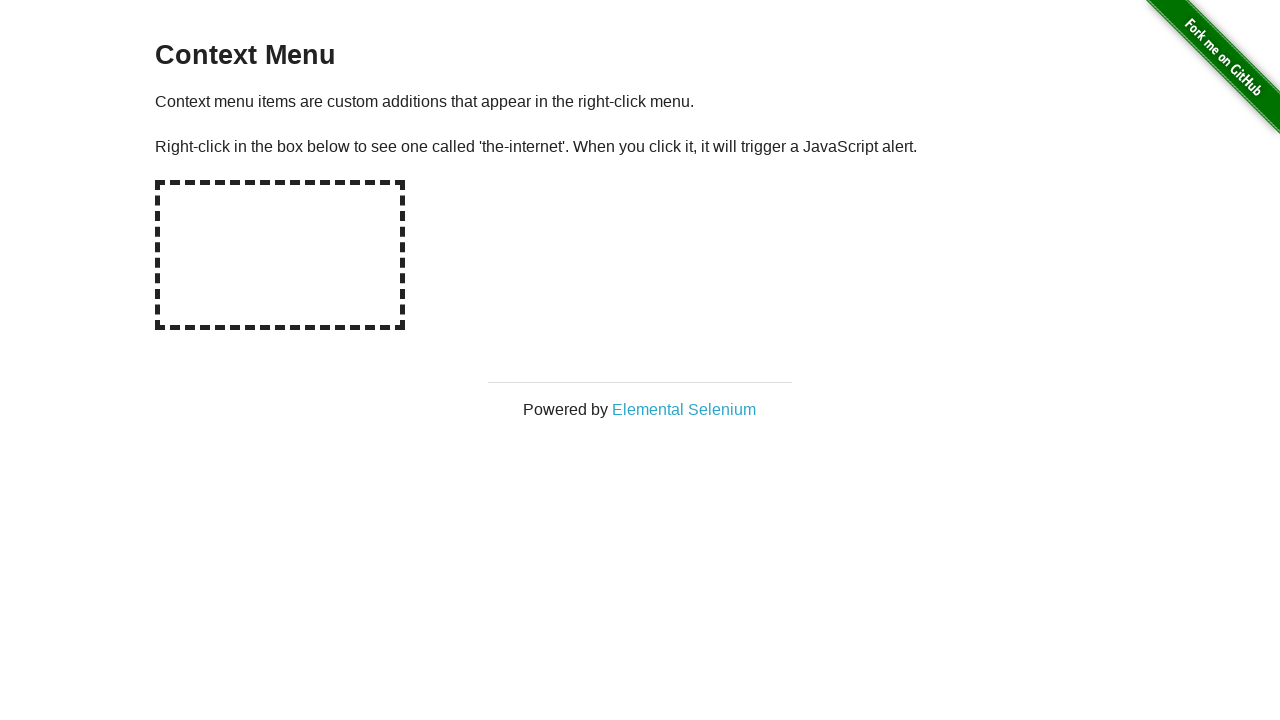

Verified hot spot element is visible
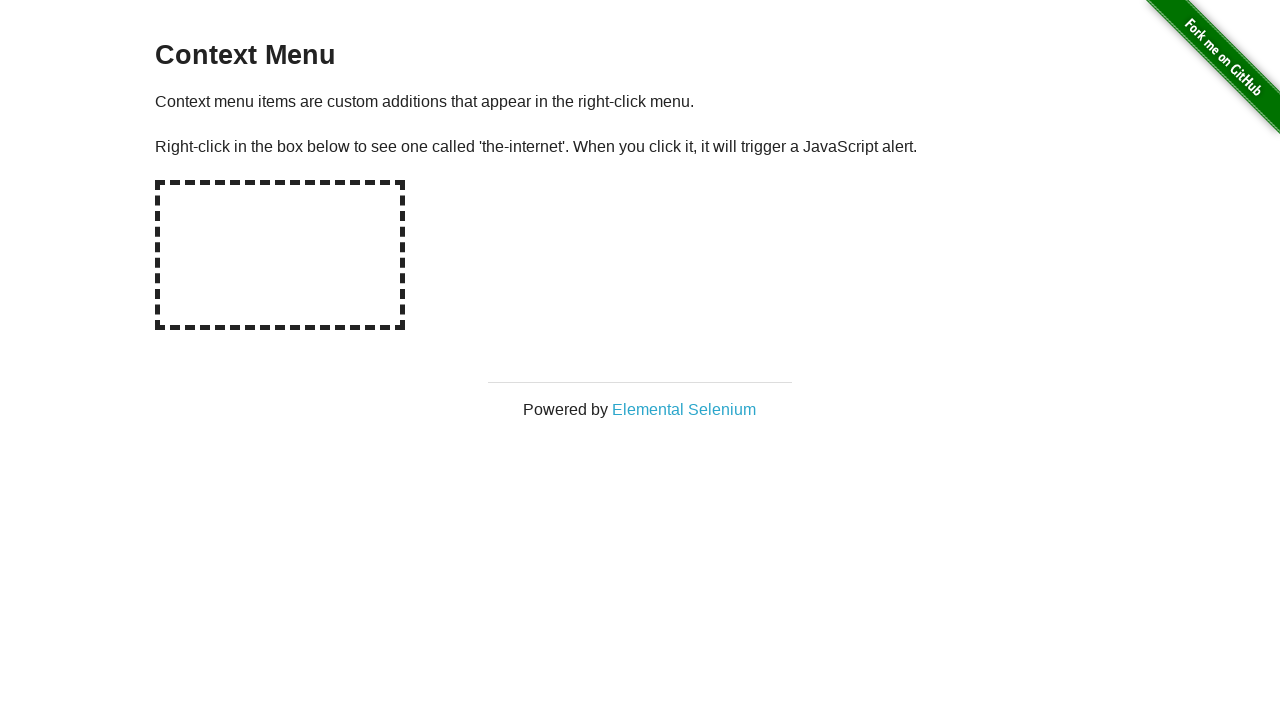

Set up dialog handler for context menu alert
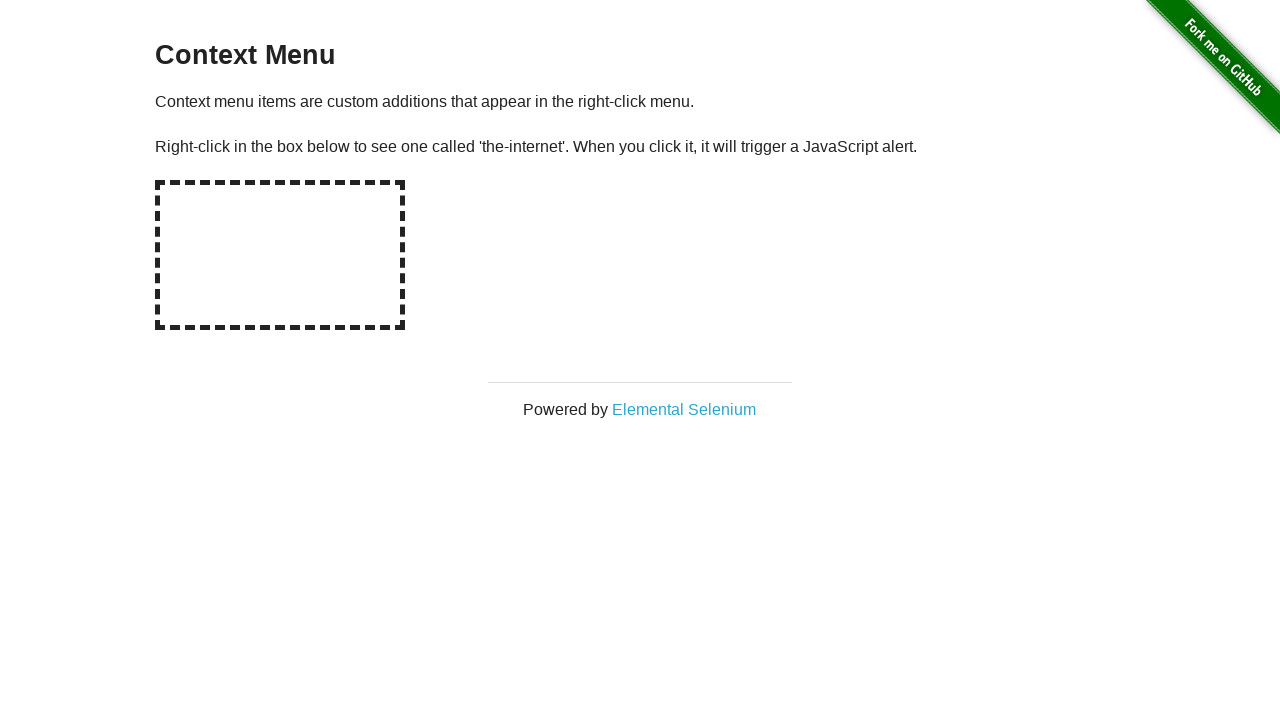

Right-clicked on the hot spot element at (280, 255) on #hot-spot
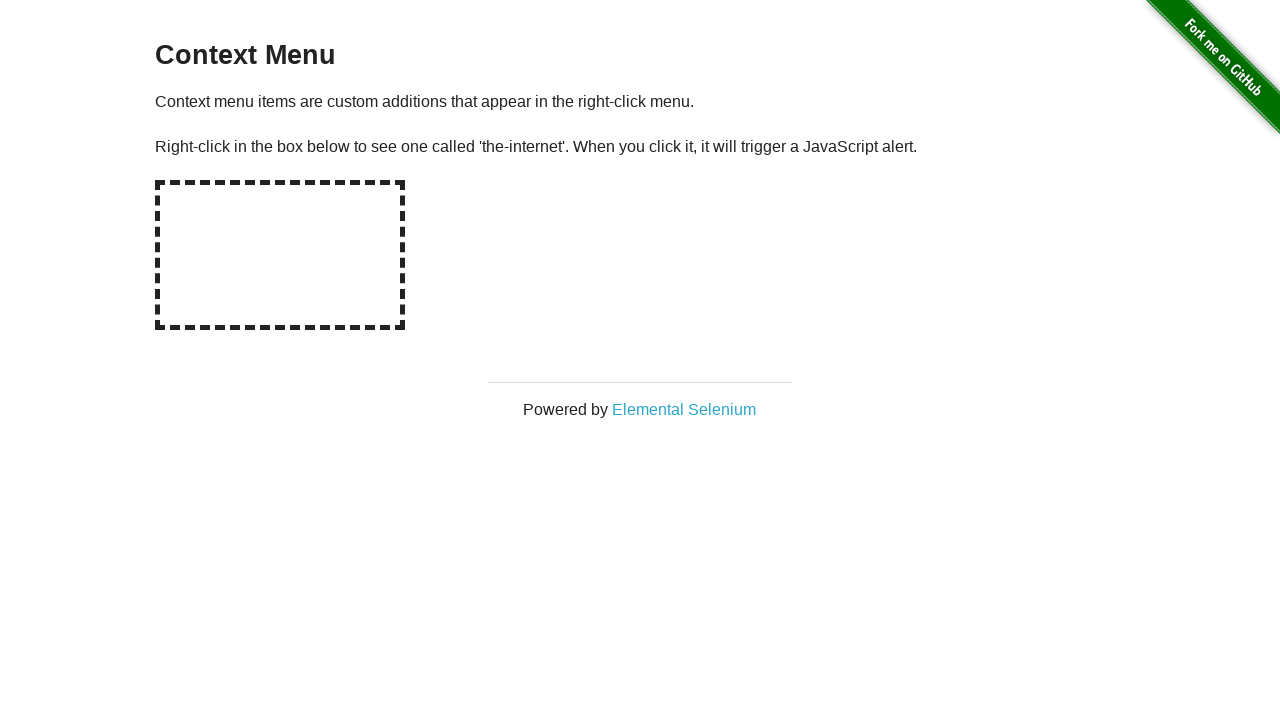

Accepted the context menu alert dialog
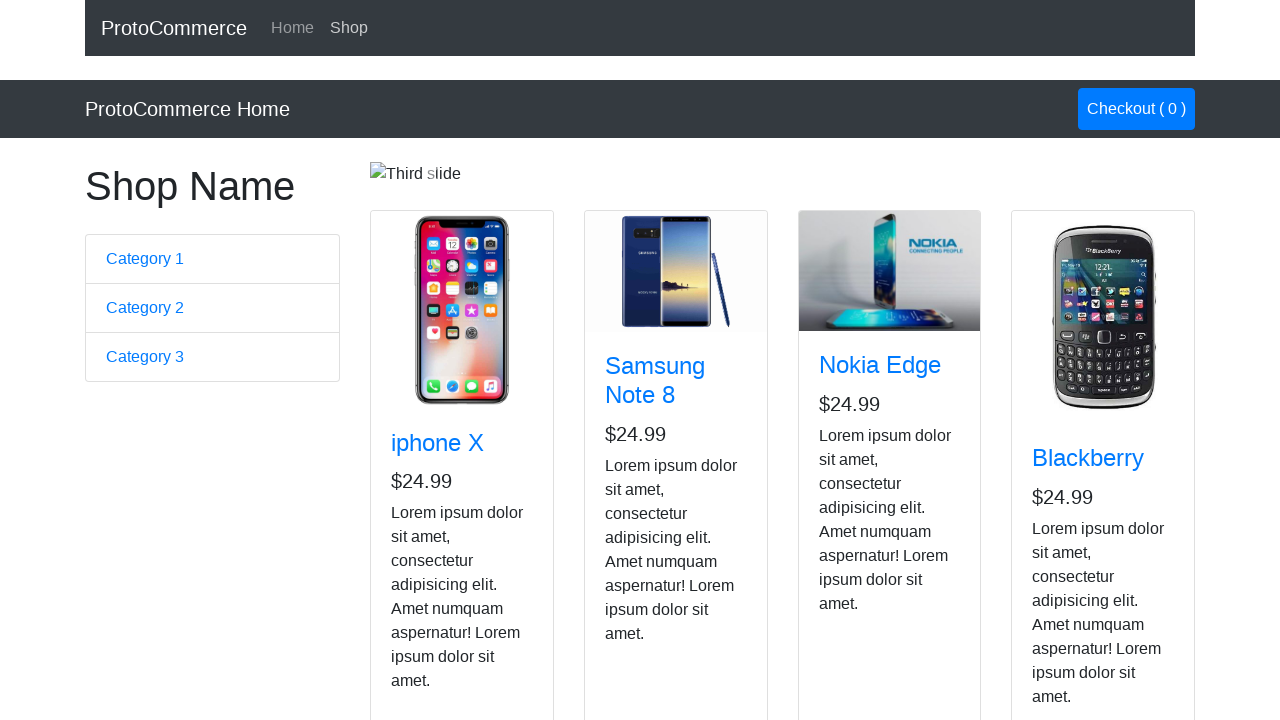

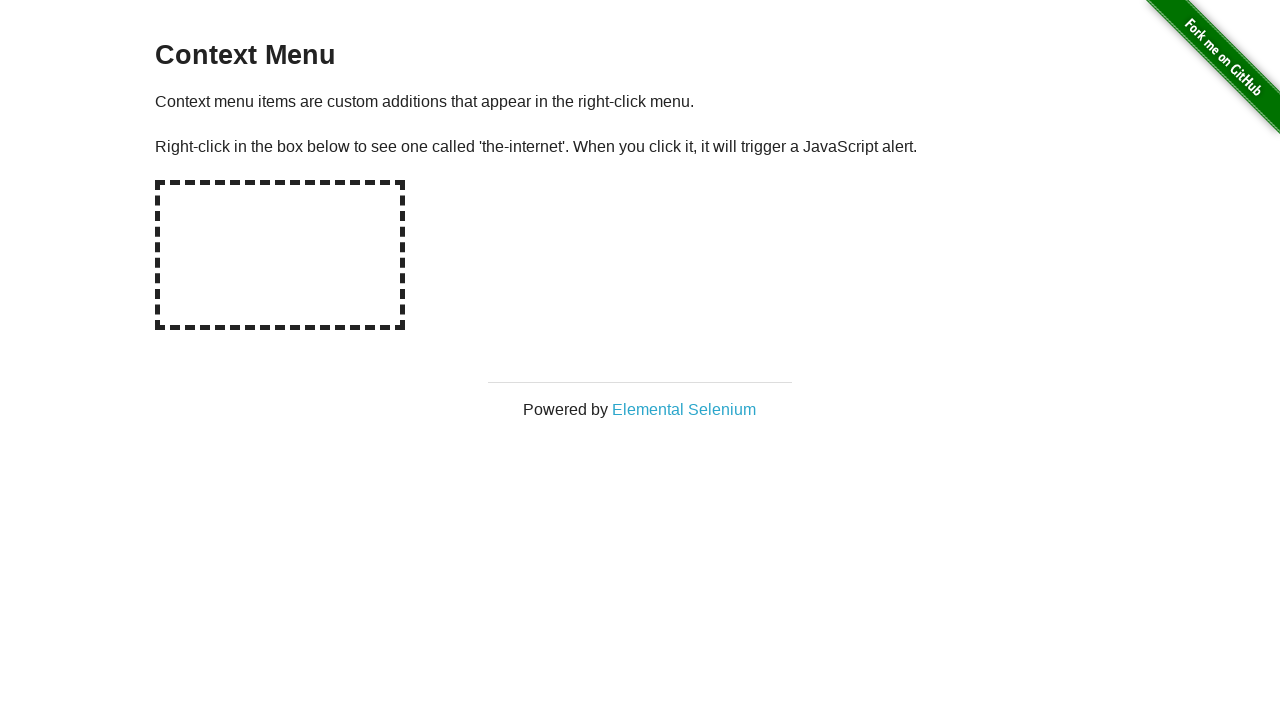